Waits for a specific robot image to become visible on the page

Starting URL: http://www.kevinlamping.com/webdriverio-course-content/index.html

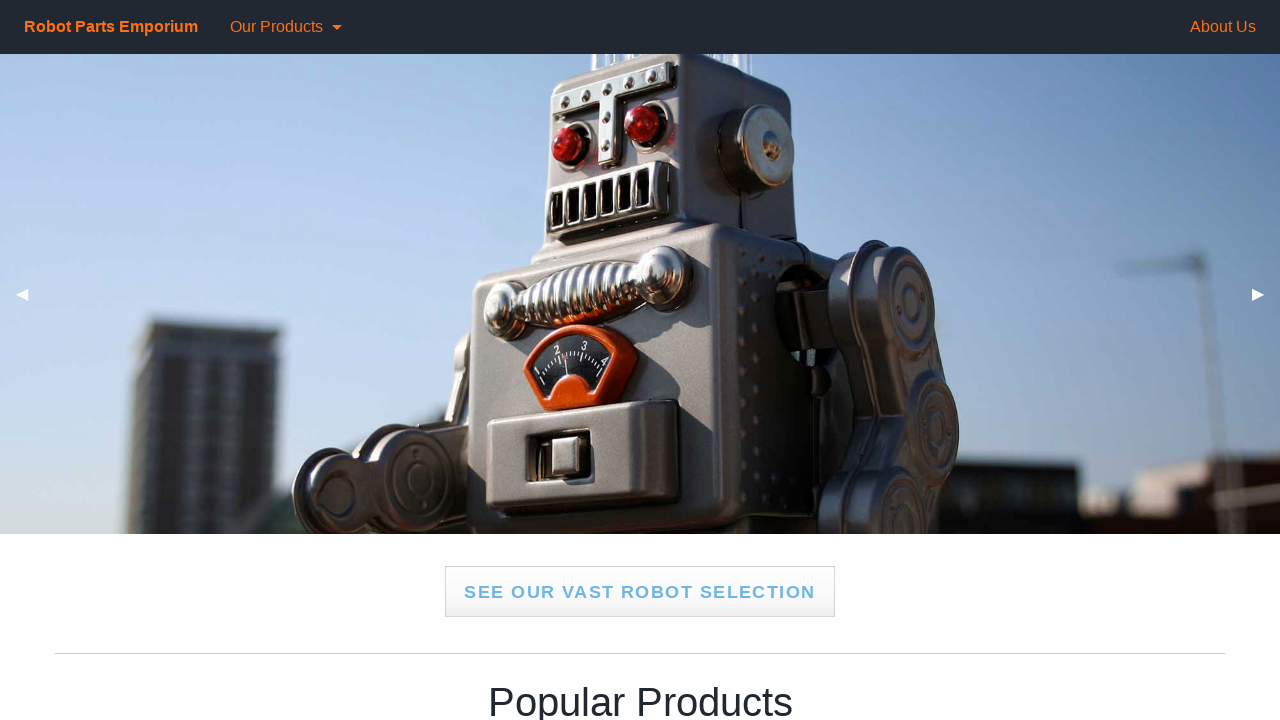

Waited for robot-5.jpg image to become visible on the page
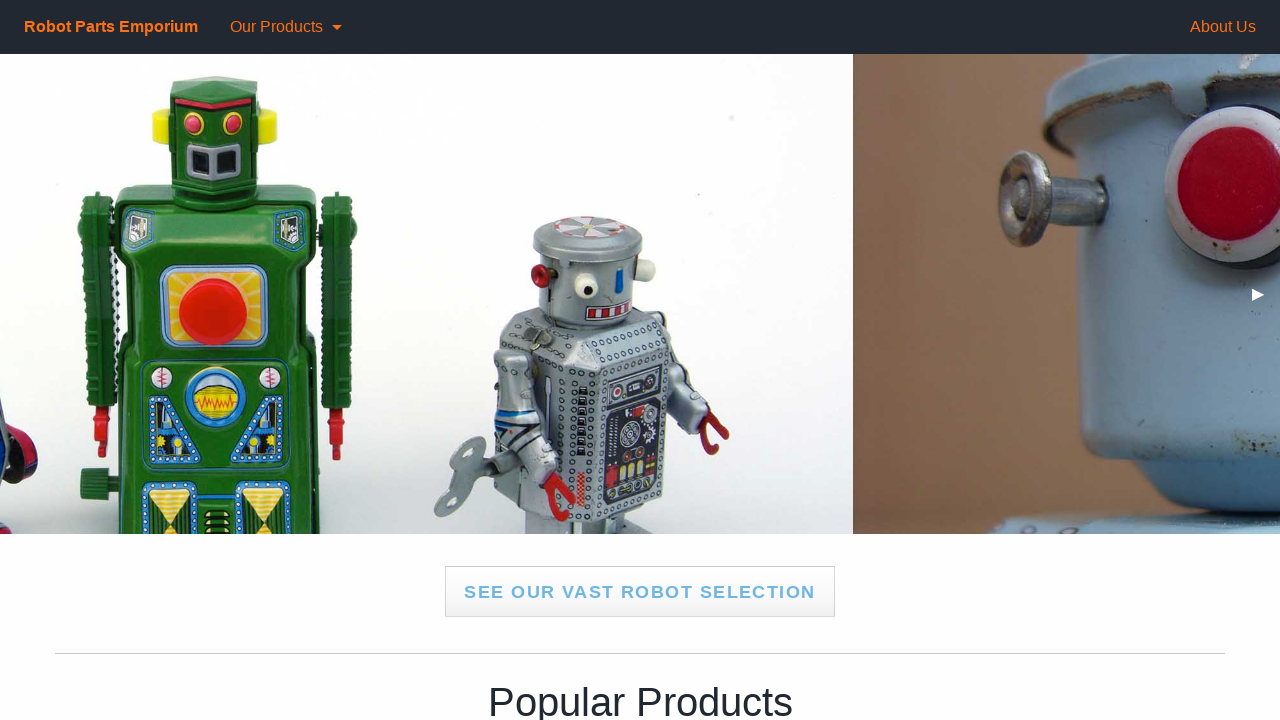

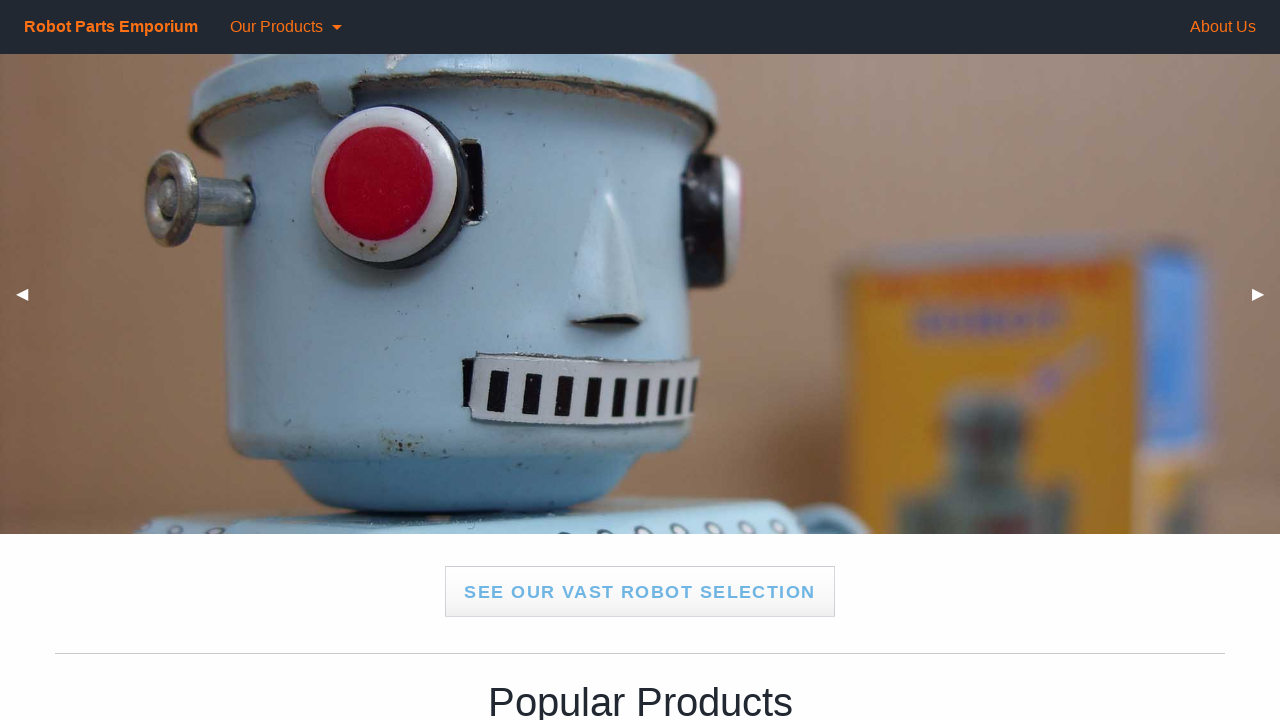